Navigates to Oracle REST Data Services downloads page and clicks on the Readme link

Starting URL: https://www.oracle.com/database/technologies/appdev/rest-data-services-downloads.html#license-lightbox

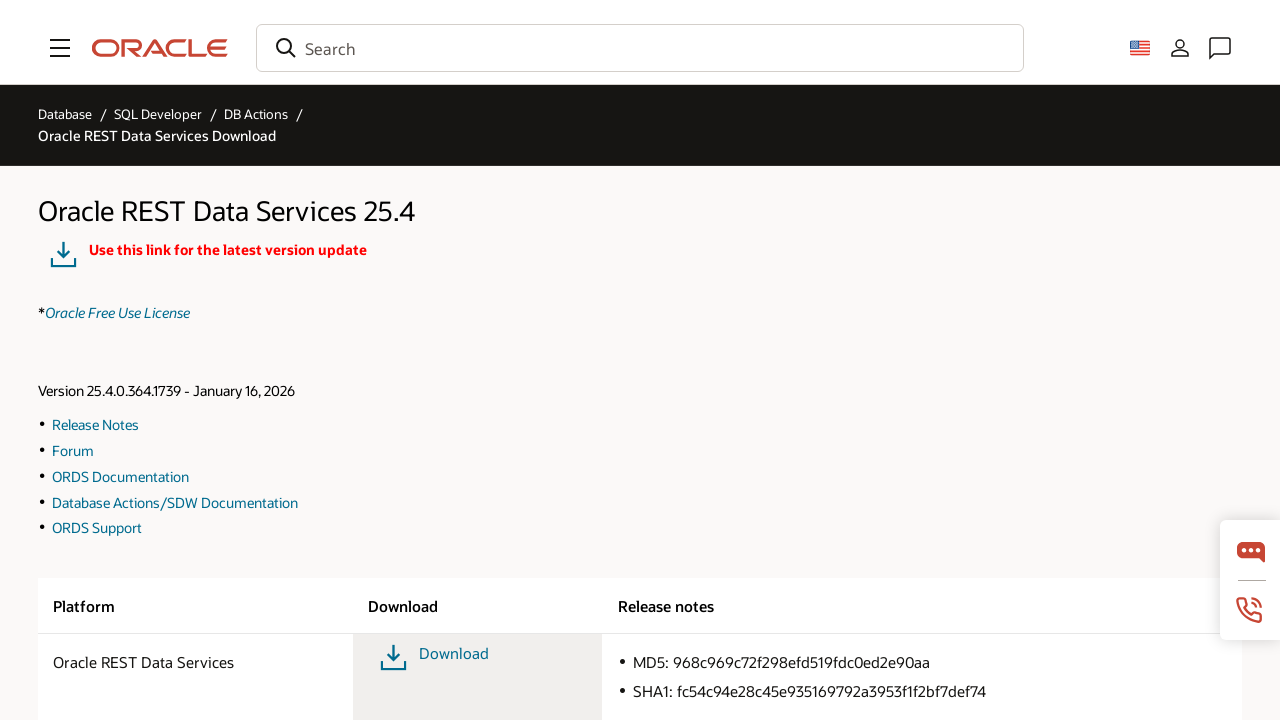

Navigated to Oracle REST Data Services downloads page
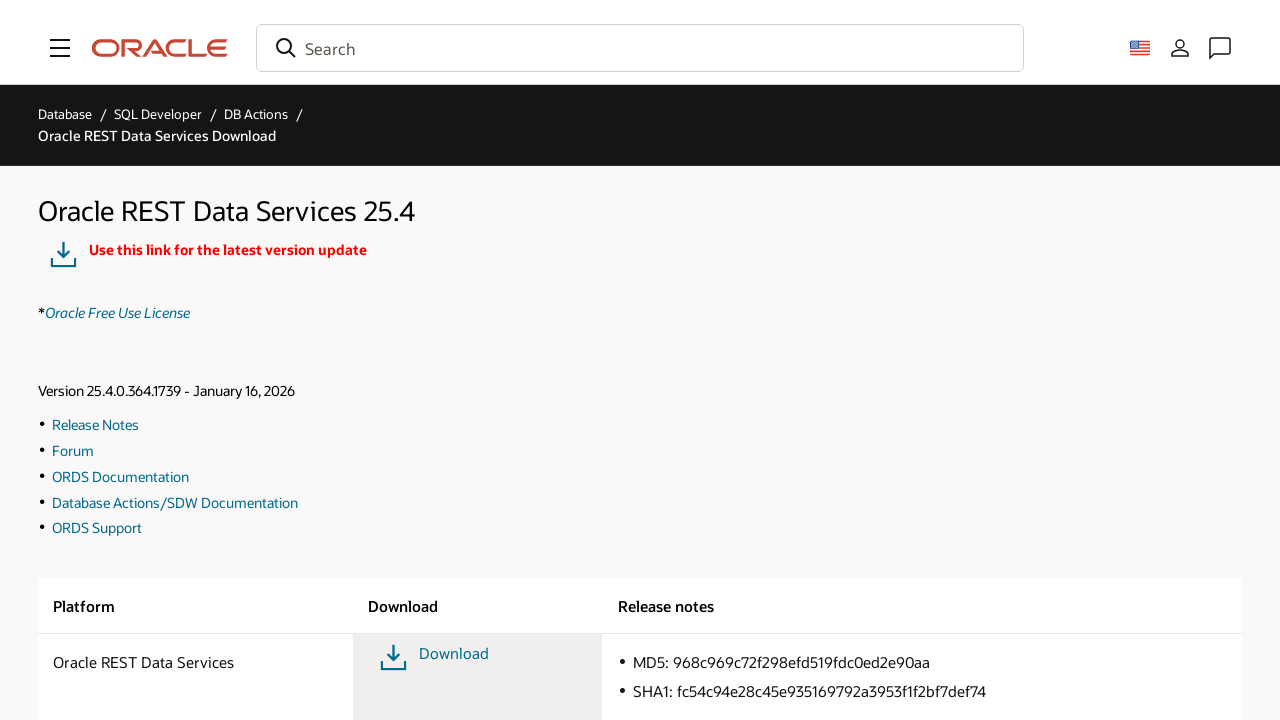

Clicked on the Readme link at (661, 404) on a:text('Readme')
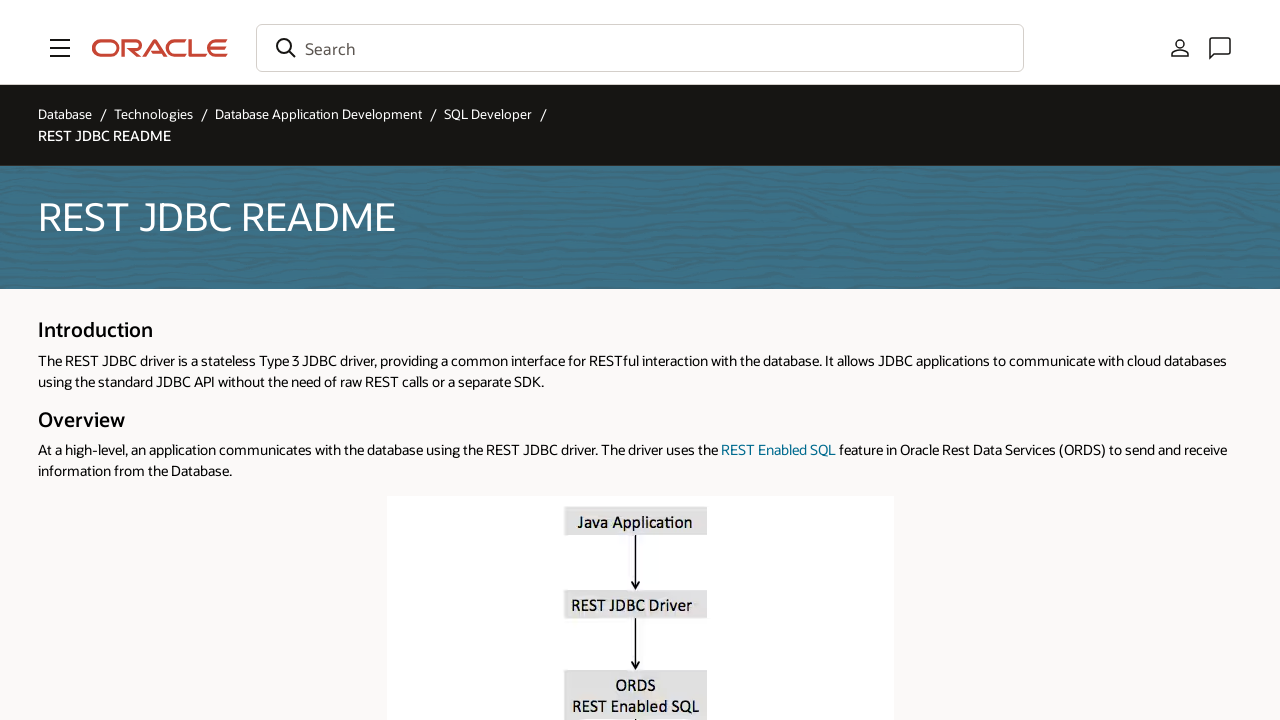

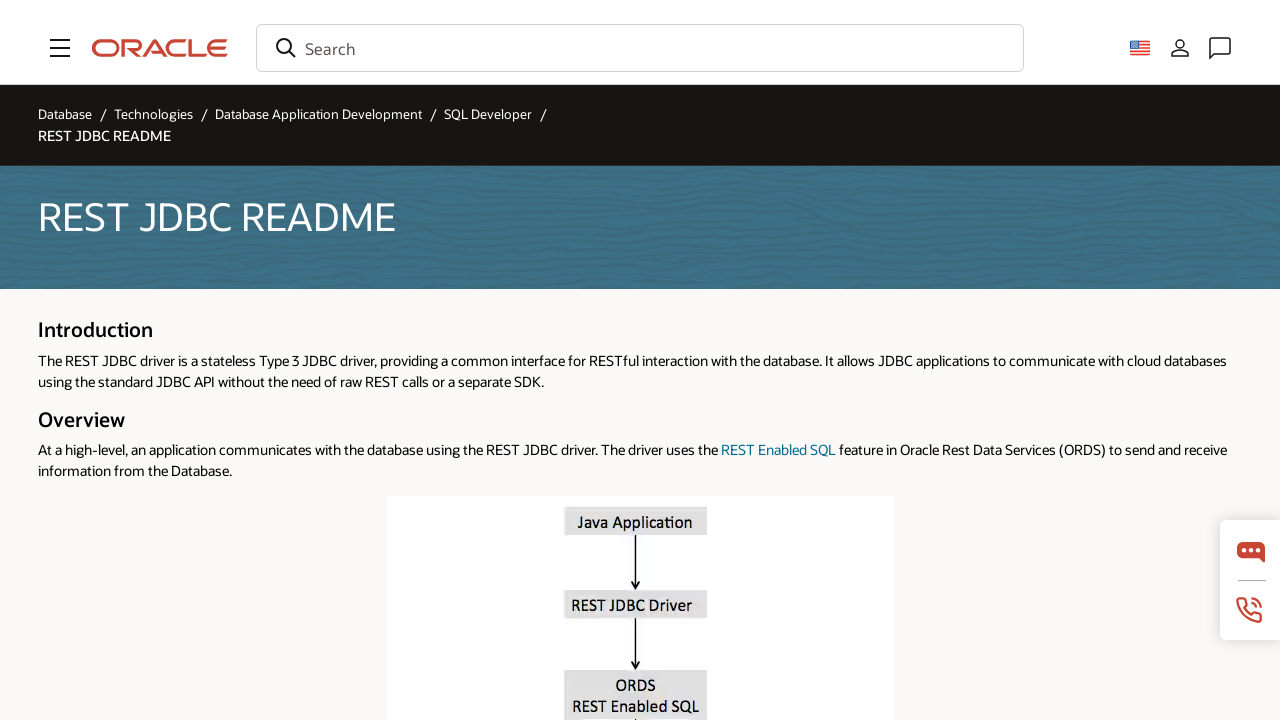